Tests drag and drop functionality by dragging column A to column B

Starting URL: https://the-internet.herokuapp.com

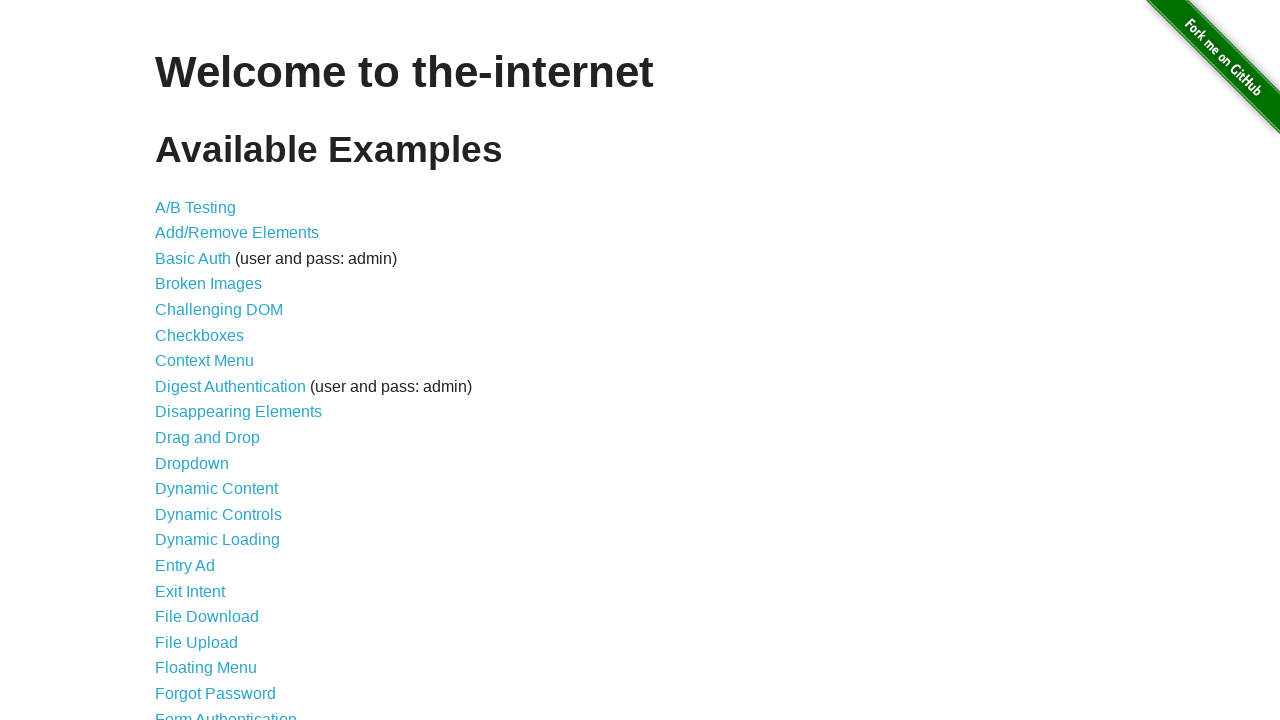

Clicked on Drag and Drop link at (208, 438) on text=Drag and Drop
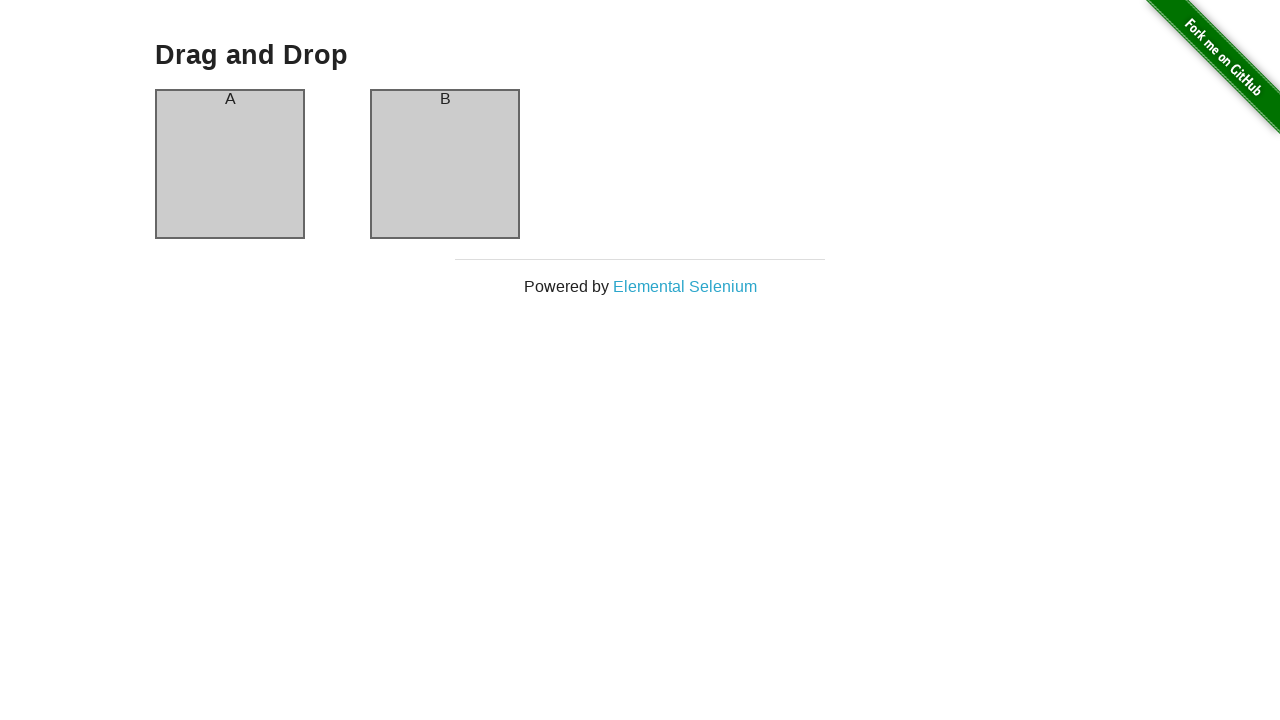

Located source element (column A)
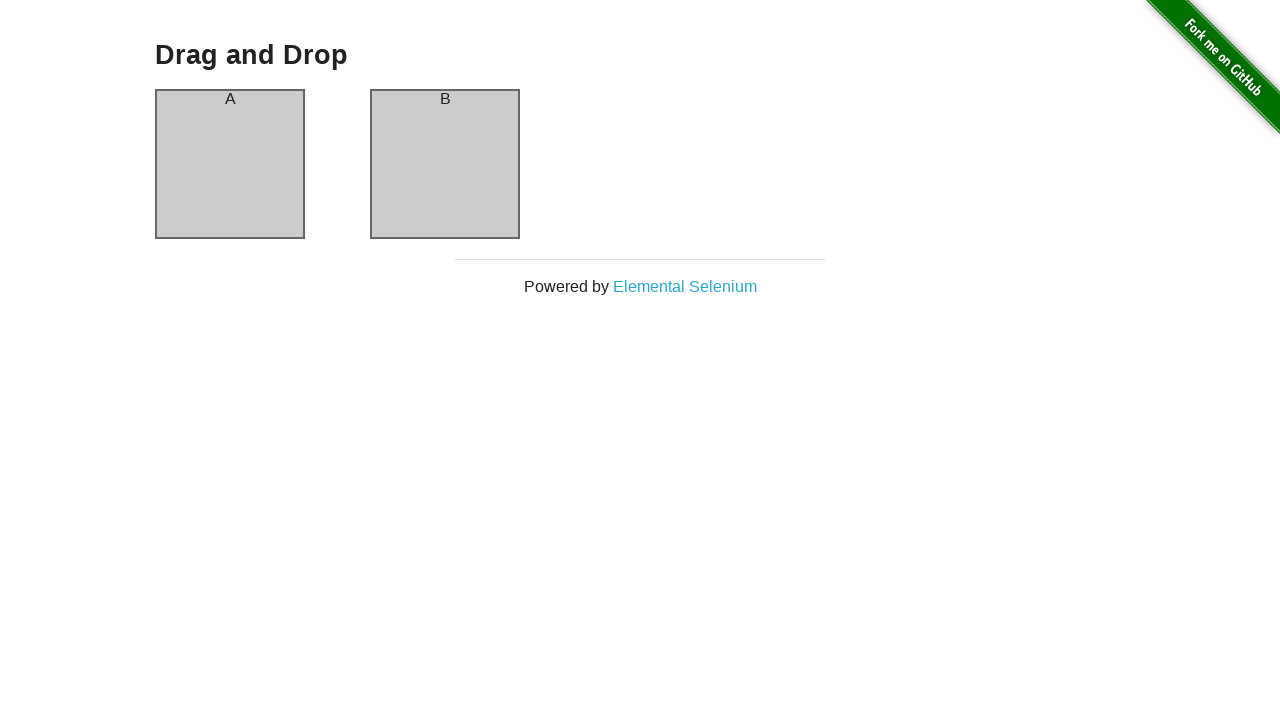

Located target element (column B)
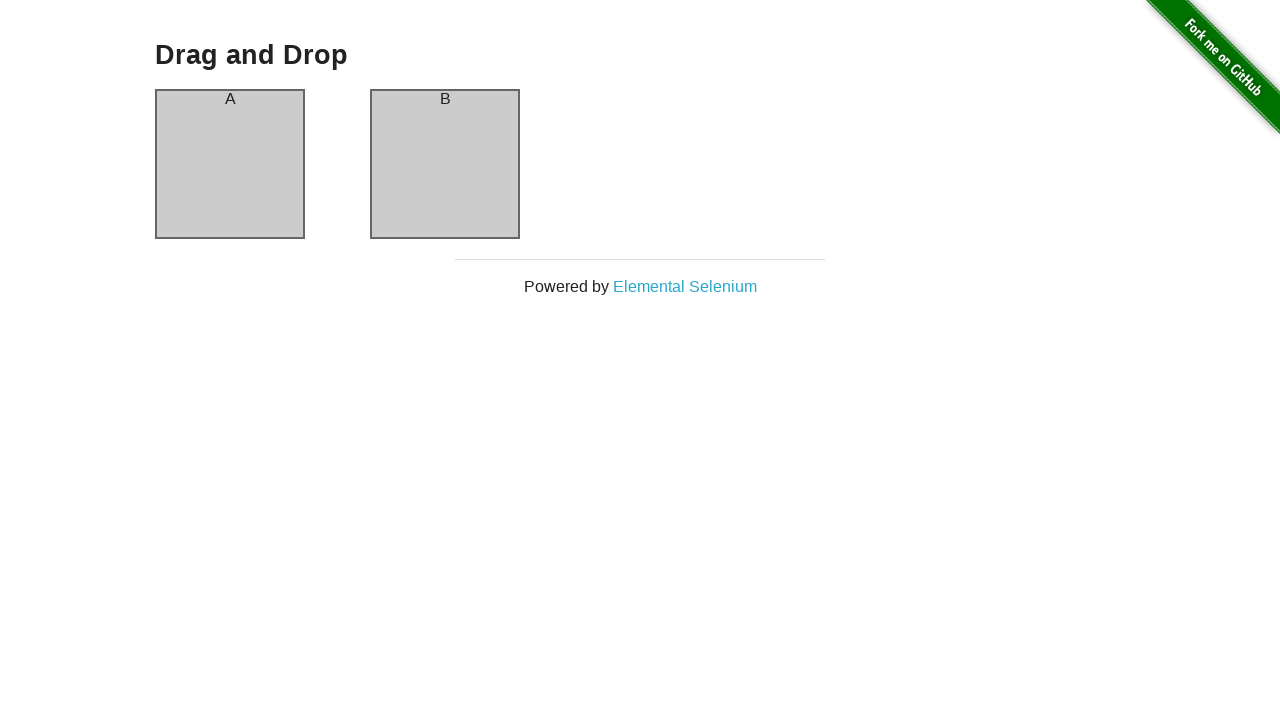

Dragged column A to column B at (445, 164)
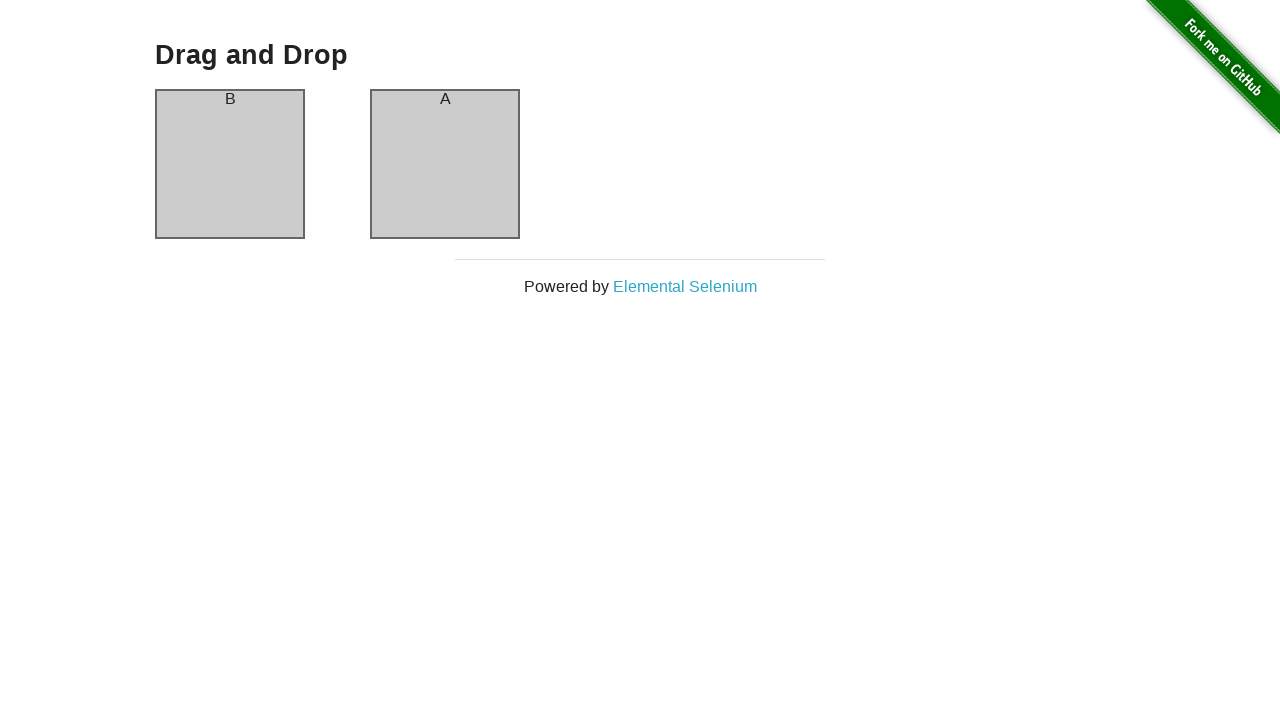

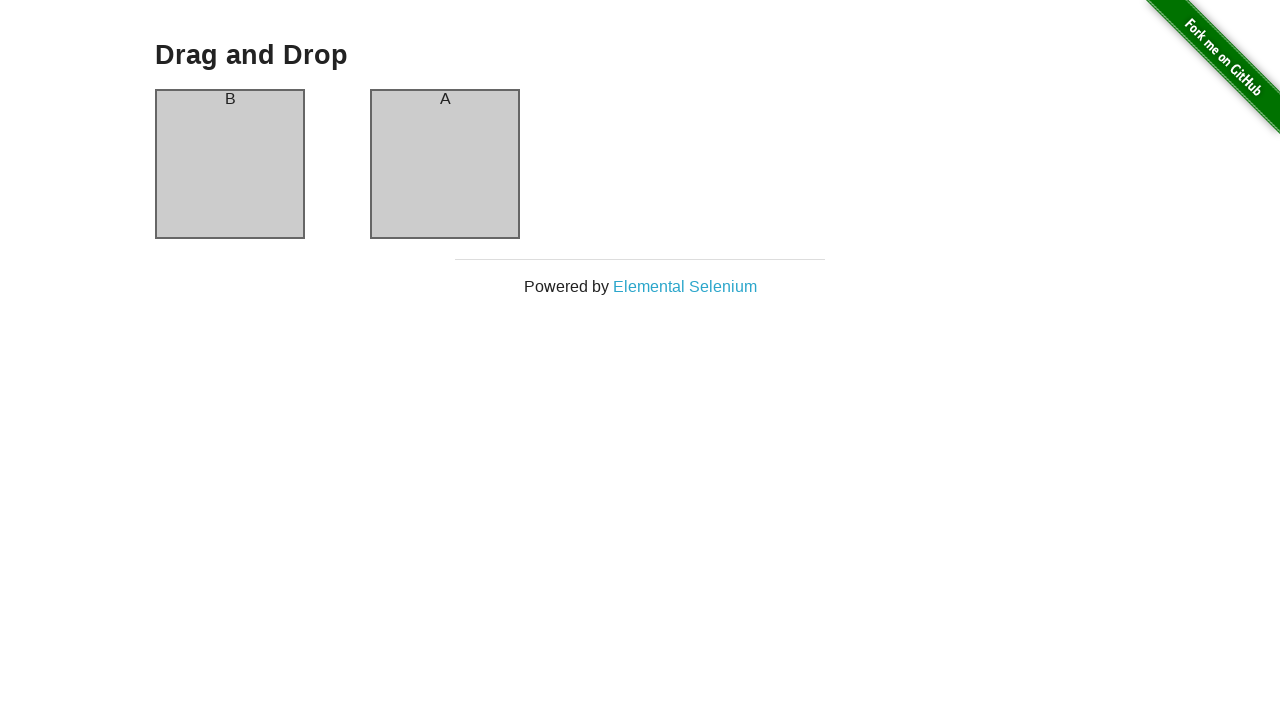